Opens the OrangeHRM demo site in Chrome browser to verify the page loads

Starting URL: https://opensource-demo.orangehrmlive.com/

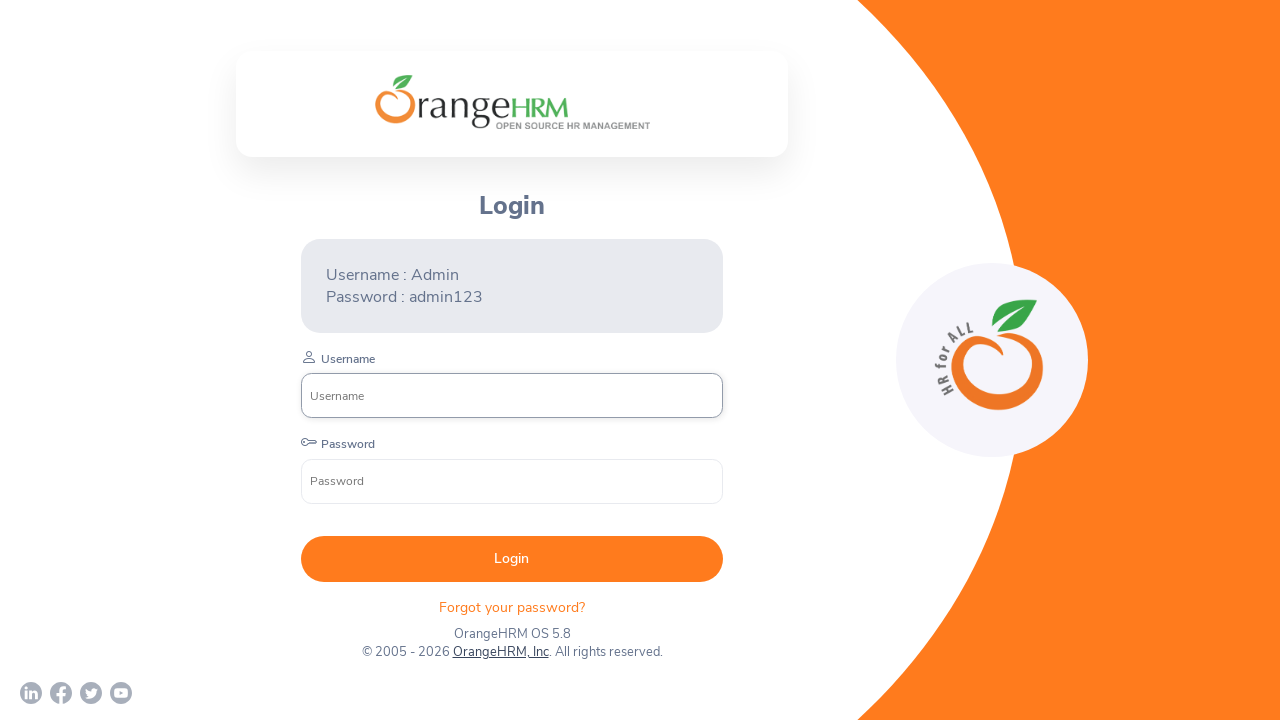

OrangeHRM demo site loaded successfully in Chrome browser
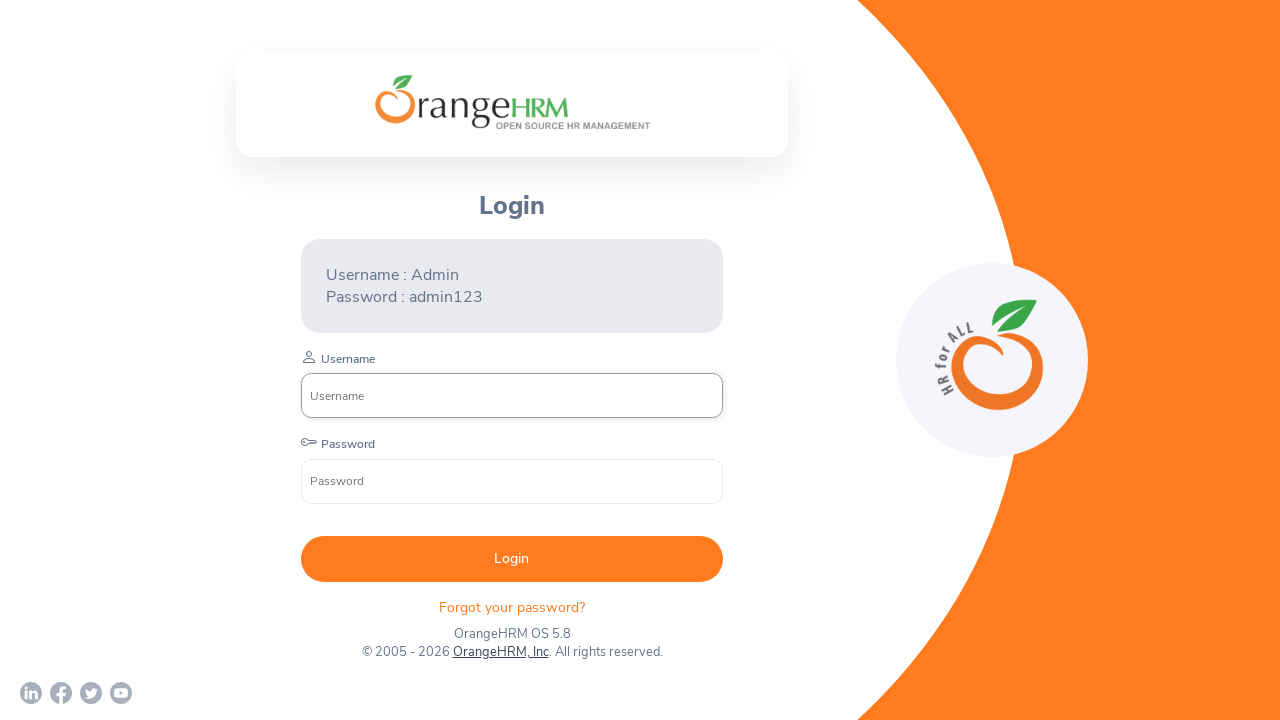

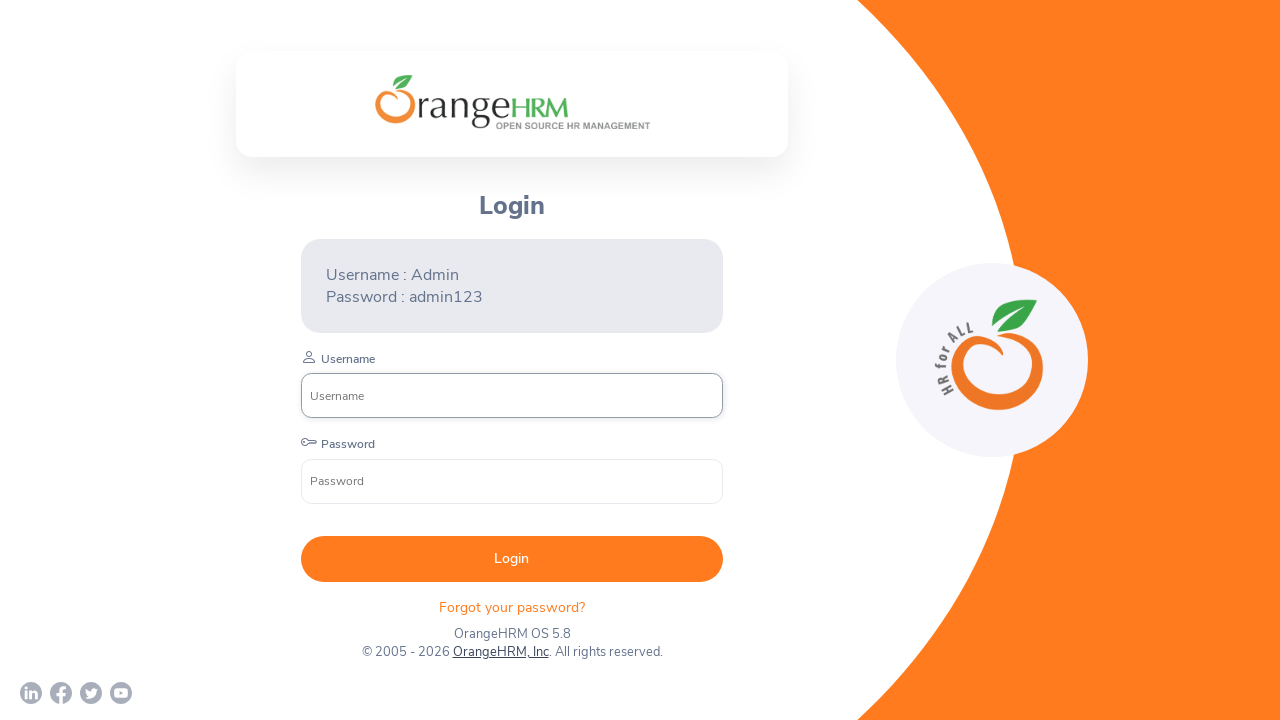